Tests dynamic loading functionality by clicking a button and waiting for "Hello World!" text to appear

Starting URL: https://automationfc.github.io/dynamic-loading/

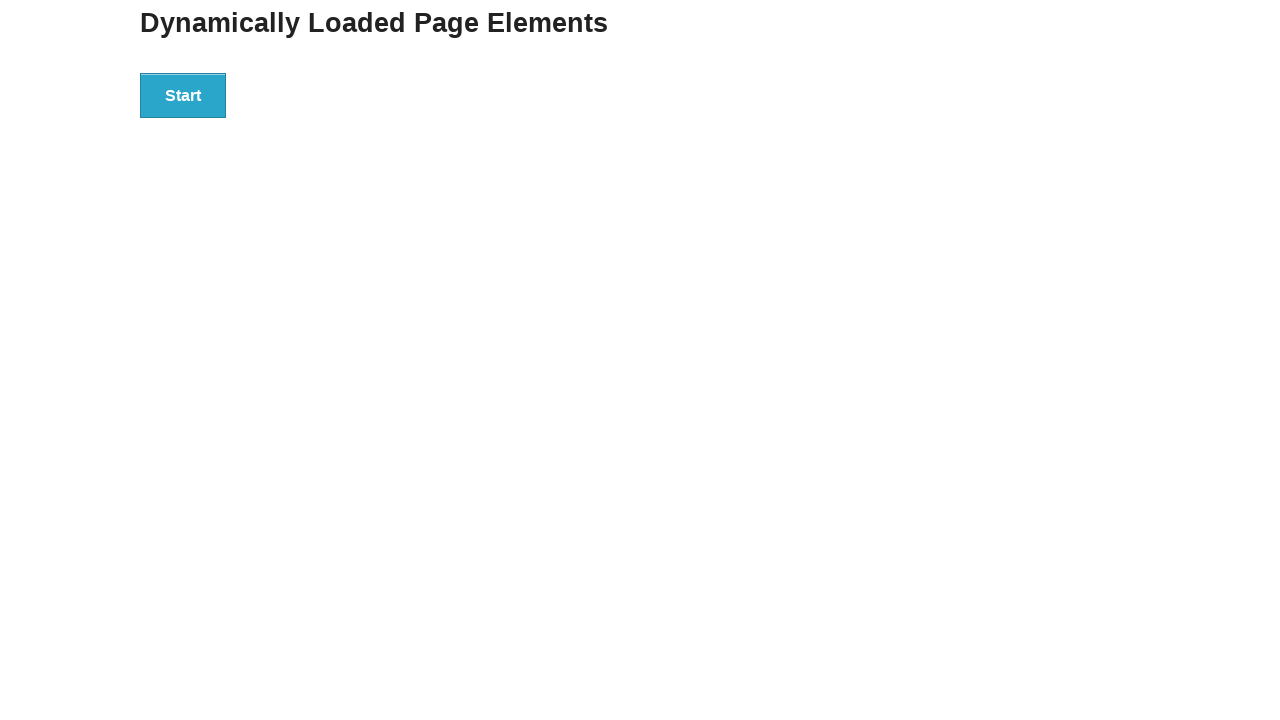

Clicked start button to trigger dynamic loading at (183, 95) on div#start>button
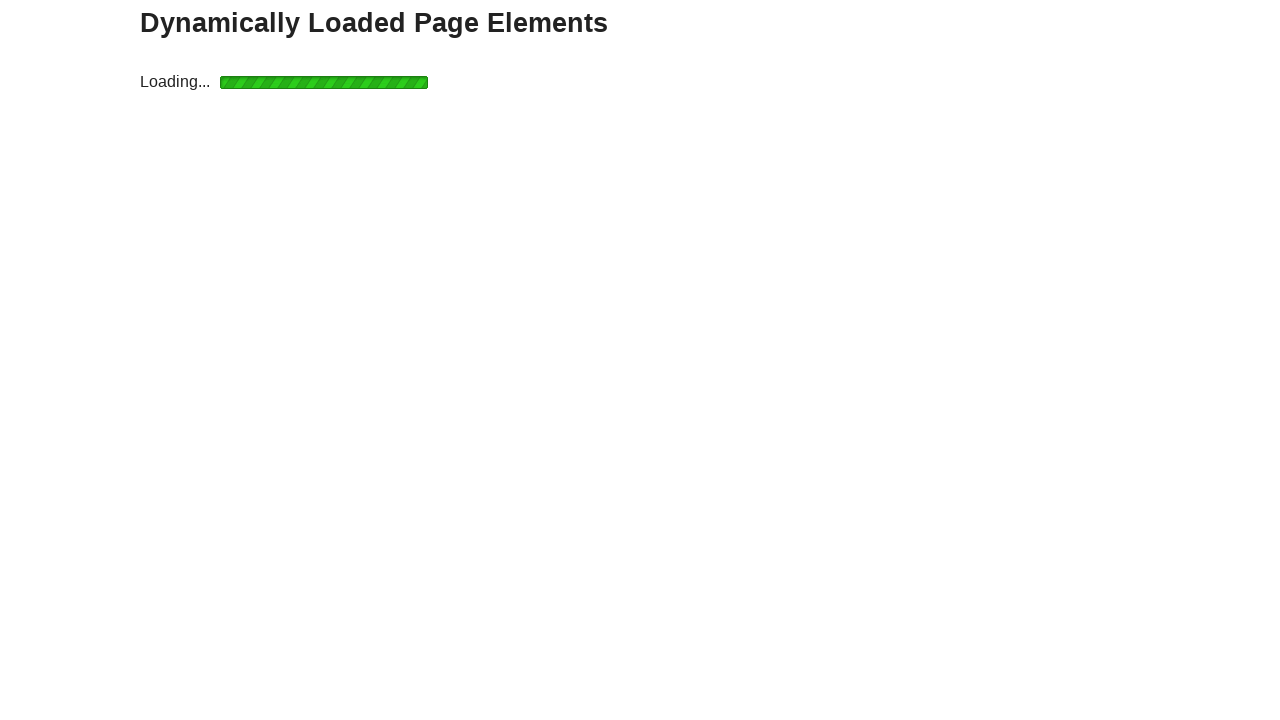

Waited for 'Hello World!' text to appear and become visible
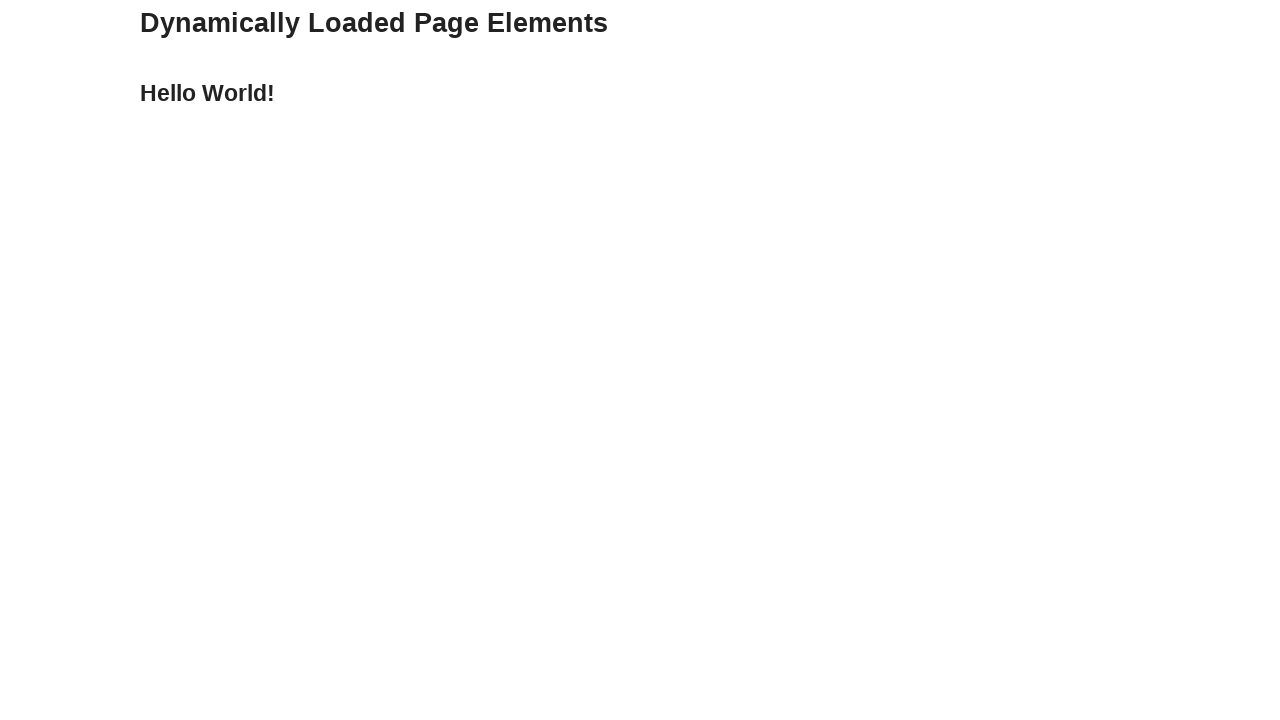

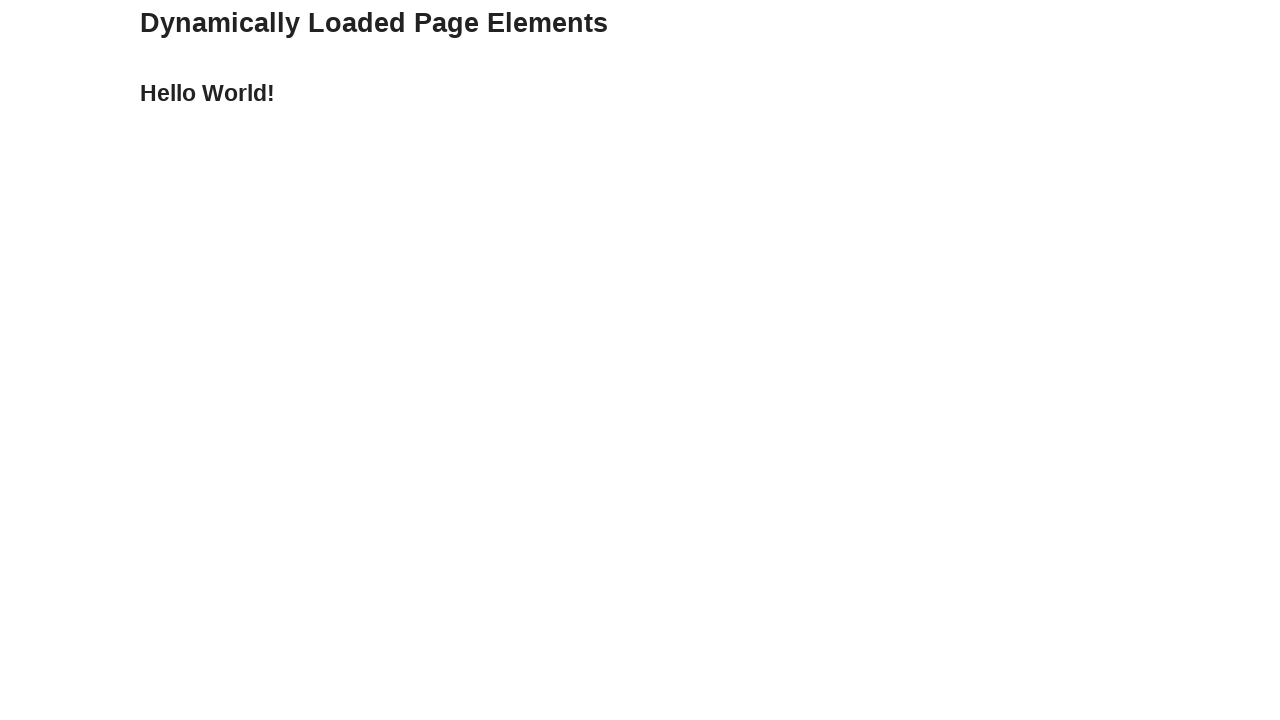